Tests the multiplication functionality on calculator.net by entering 423 × 525 and verifying the result equals 222075

Starting URL: https://www.calculator.net/

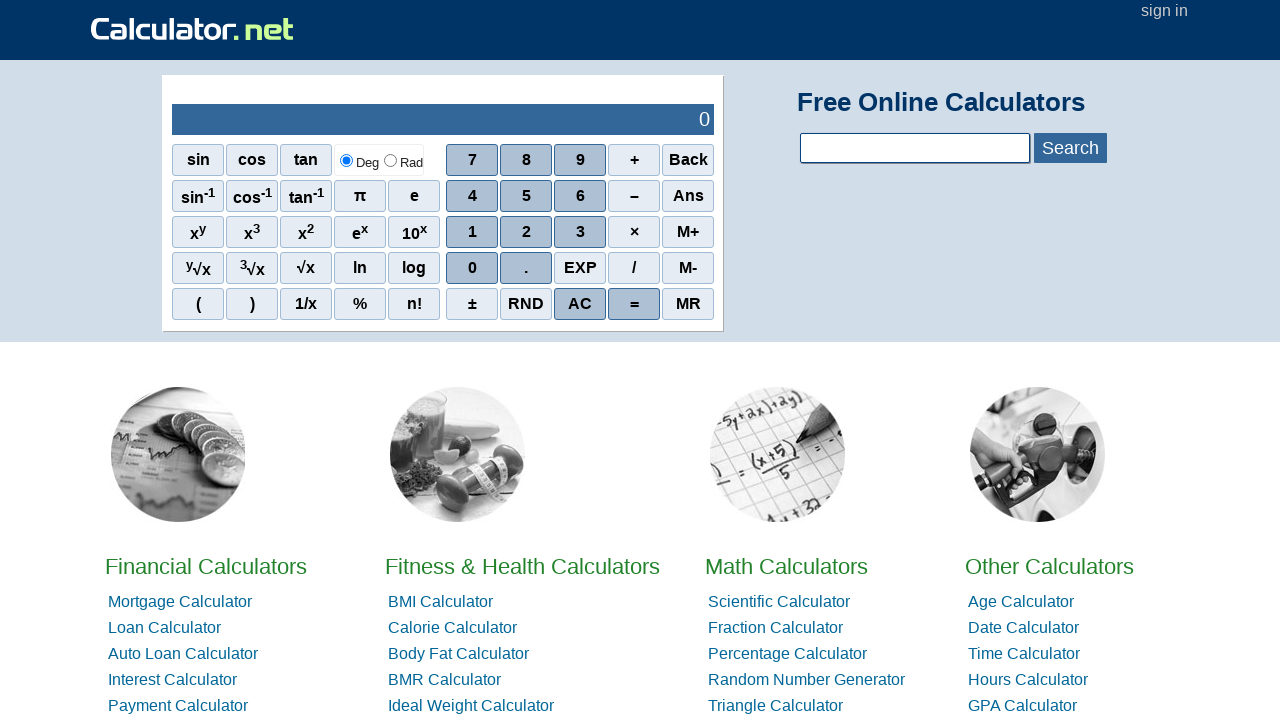

Clicked number 4 at (472, 196) on xpath=//span[contains(text(),'4')]
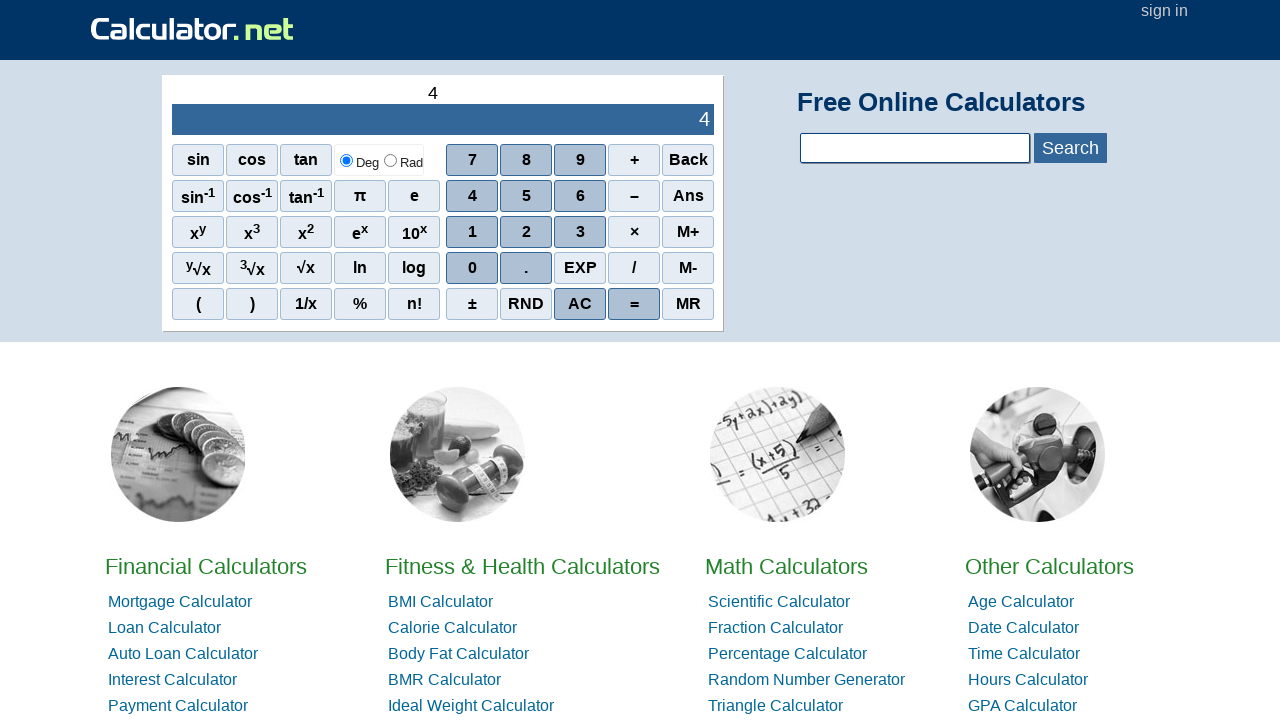

Clicked number 2 at (526, 232) on xpath=//span[contains(text(),'2')]
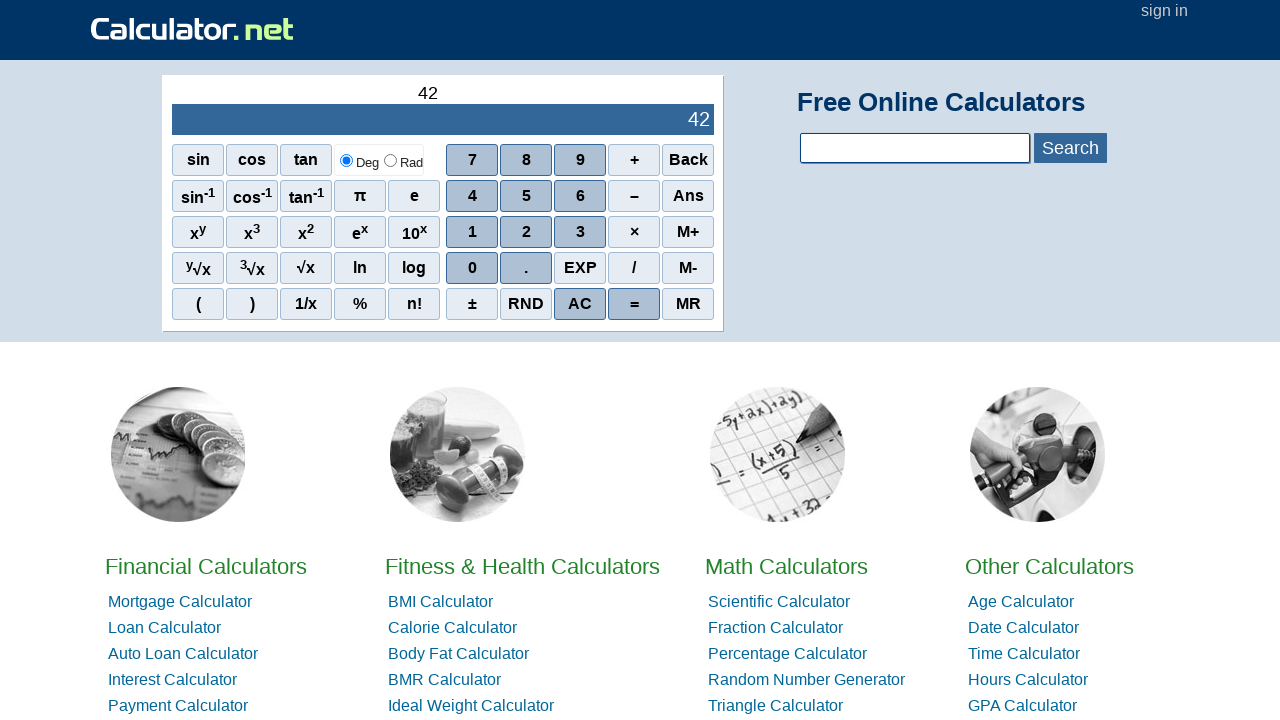

Clicked number 3 at (580, 232) on xpath=//span[contains(text(),'3')]
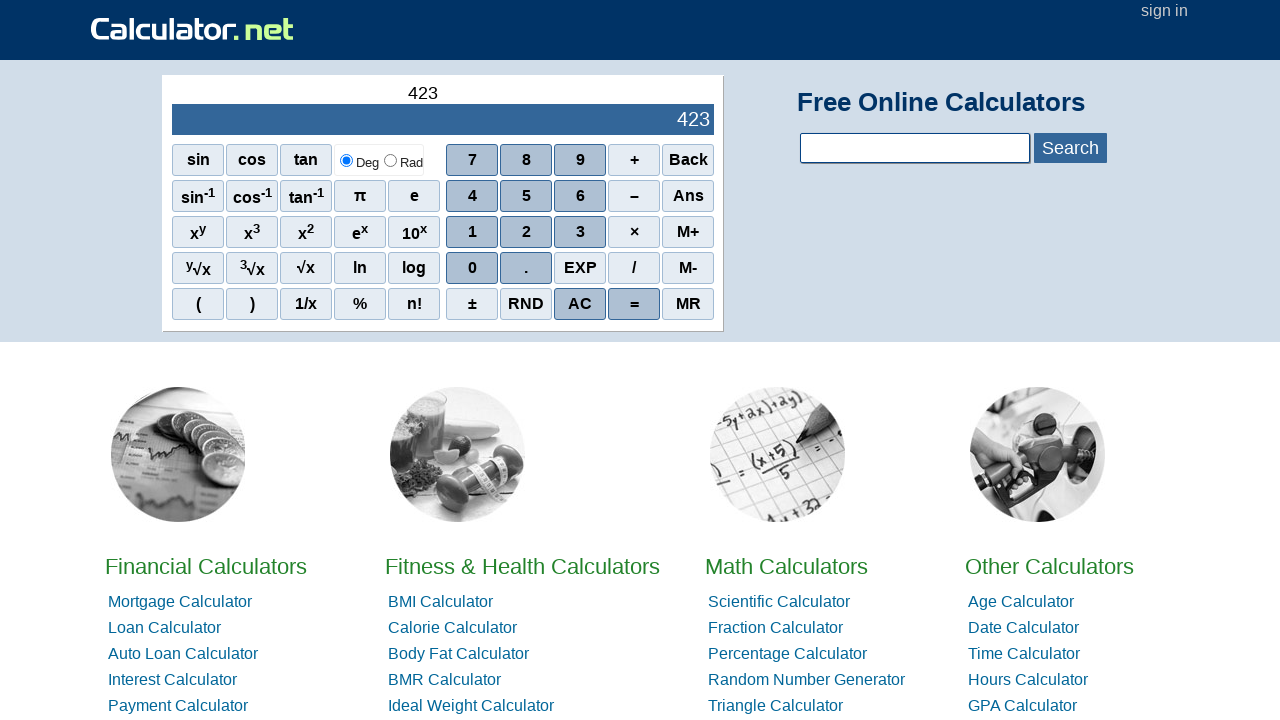

Clicked multiplication operator at (634, 232) on xpath=//span[contains(text(),'×')]
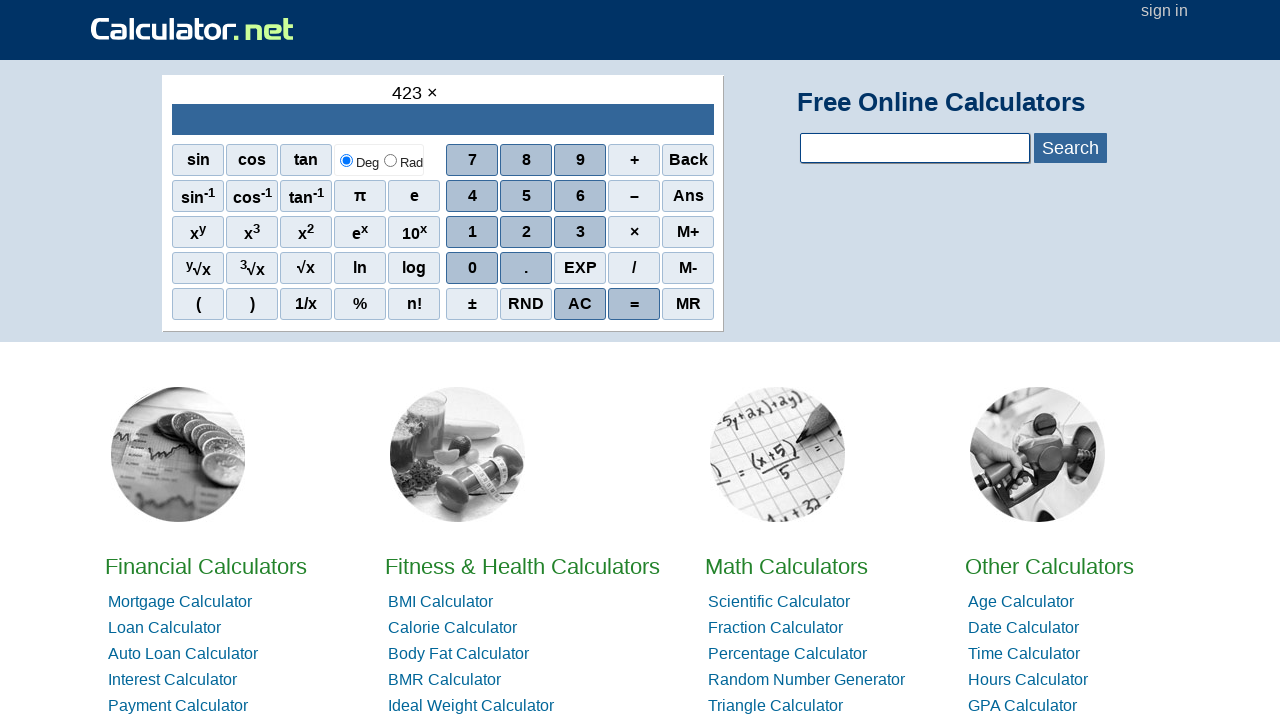

Clicked number 5 at (526, 196) on xpath=//span[contains(text(),'5')]
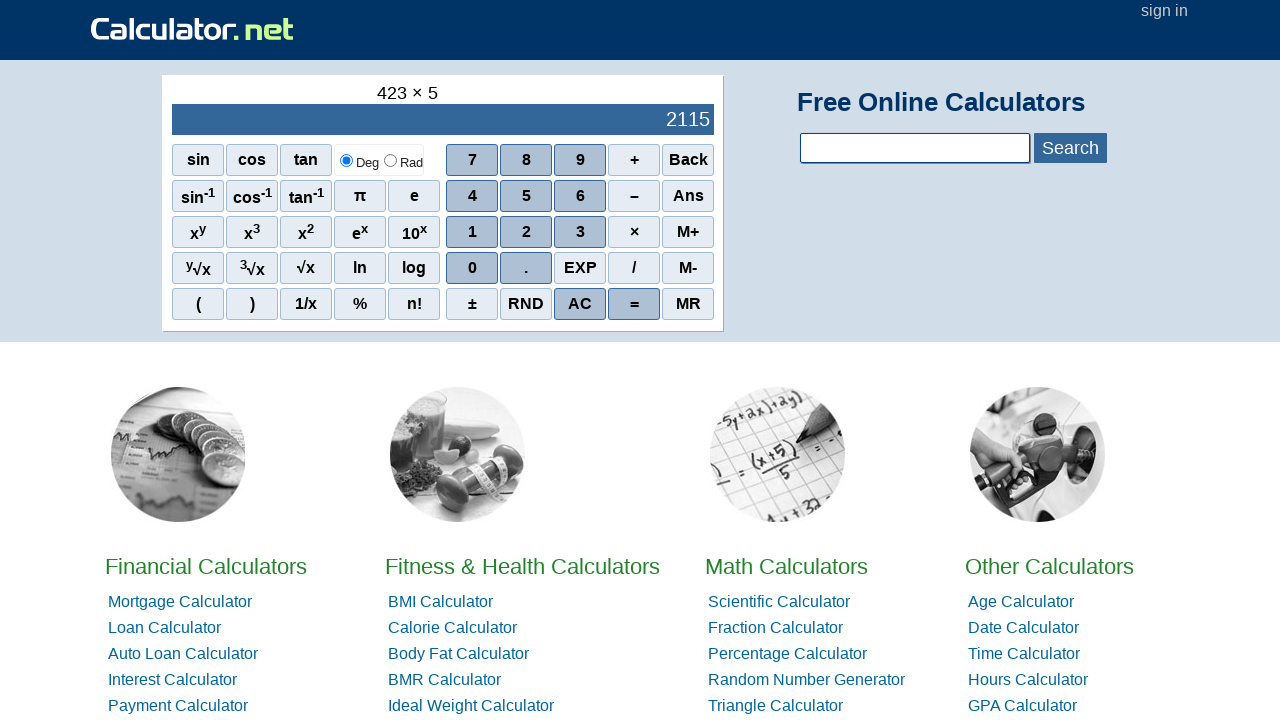

Clicked number 2 at (526, 232) on xpath=//span[contains(text(),'2')]
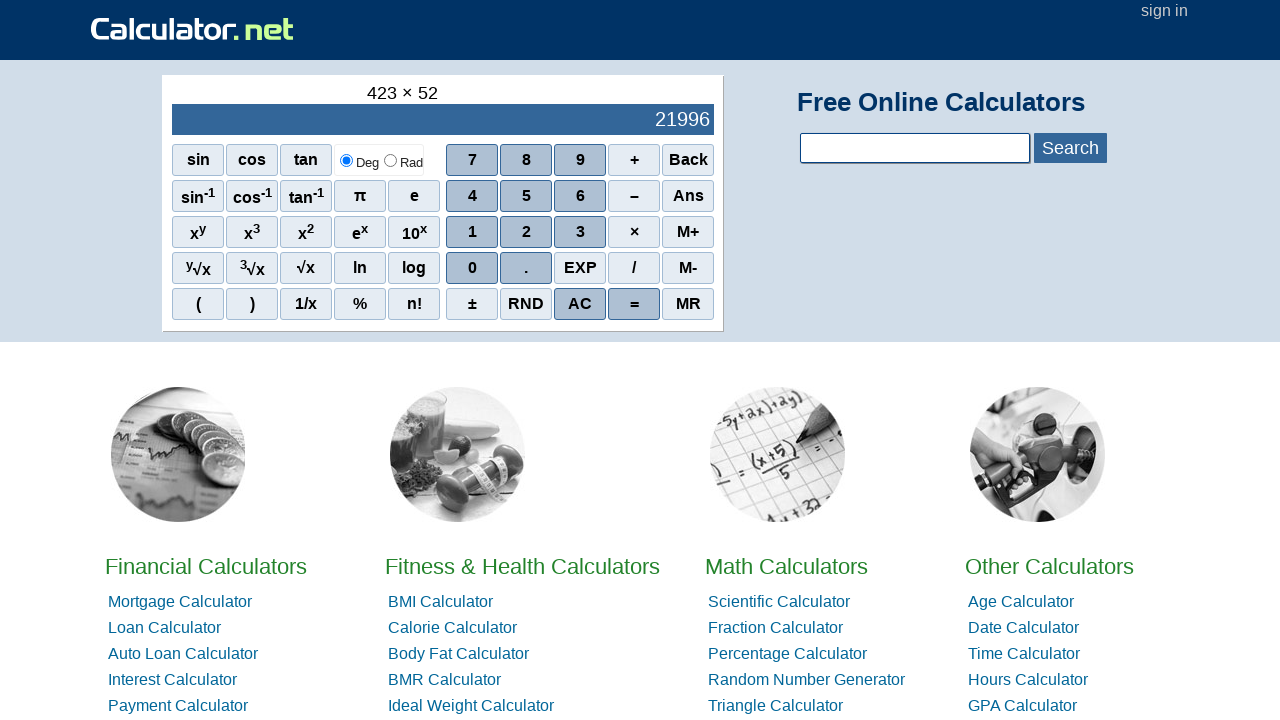

Clicked number 5 at (526, 196) on xpath=//span[contains(text(),'5')]
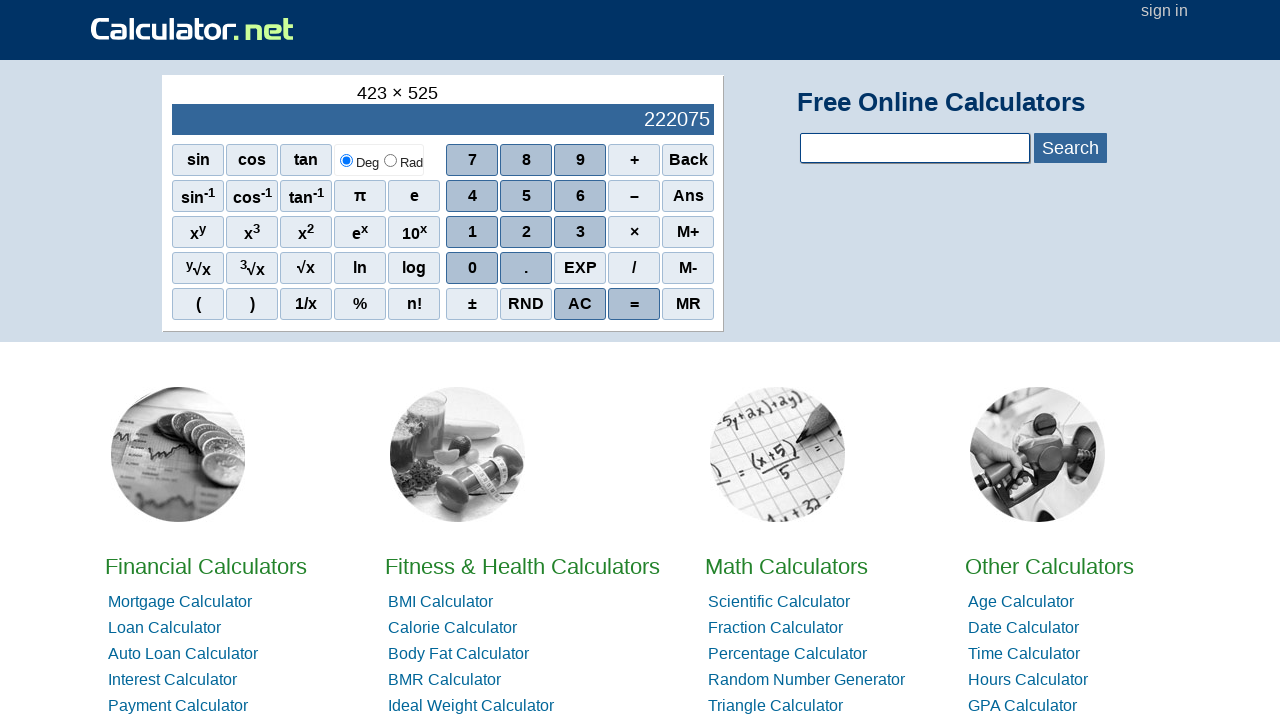

Clicked equals button to calculate result at (634, 304) on xpath=//span[contains(text(),'=')]
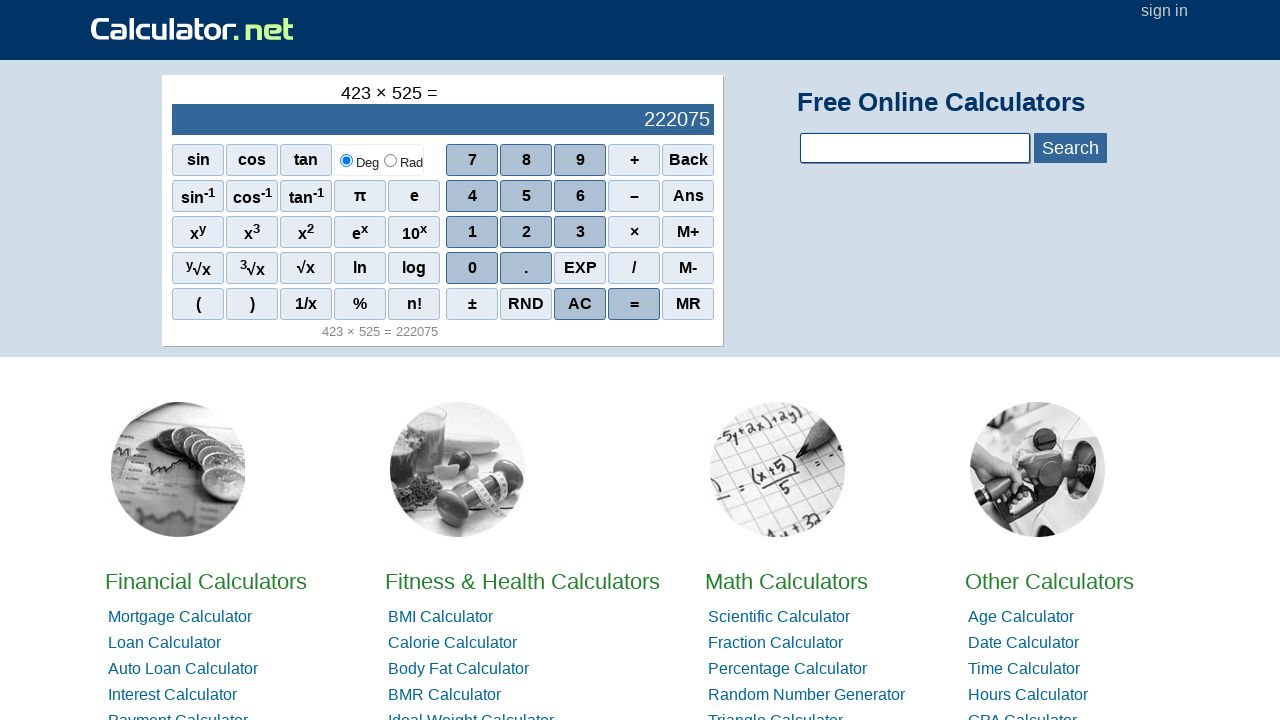

Retrieved result from calculator output
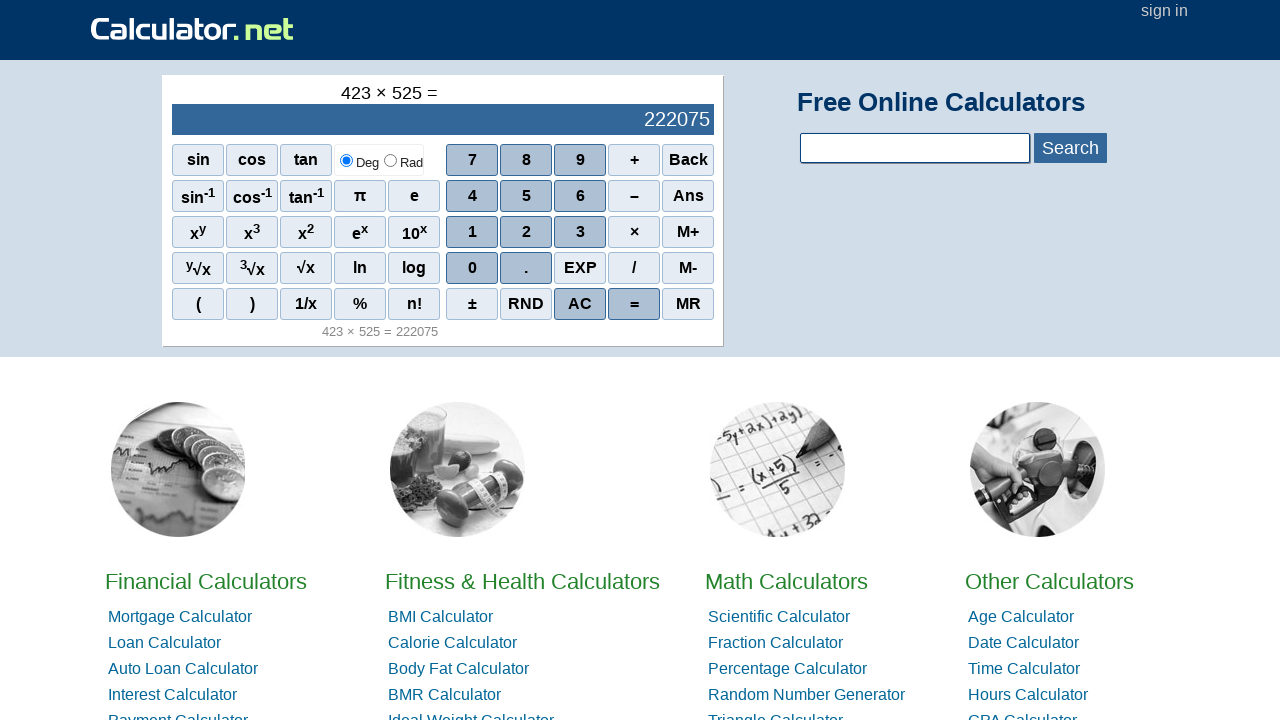

Verified result equals 222075
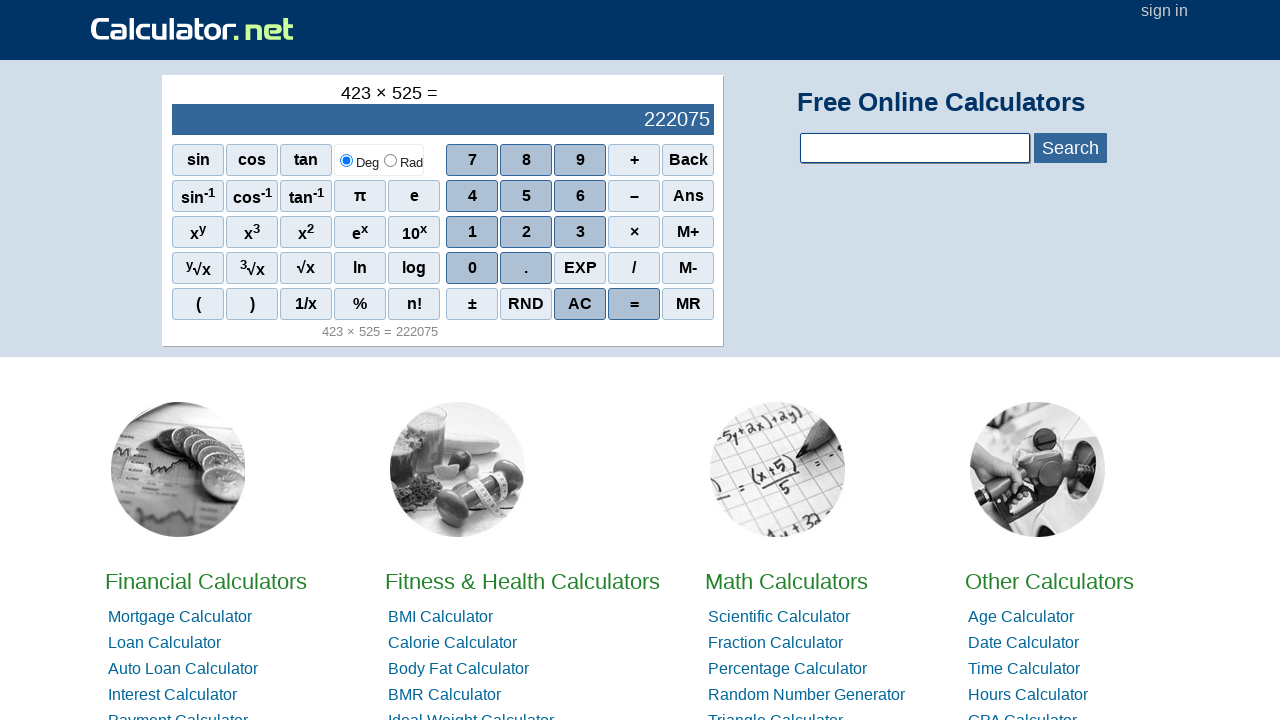

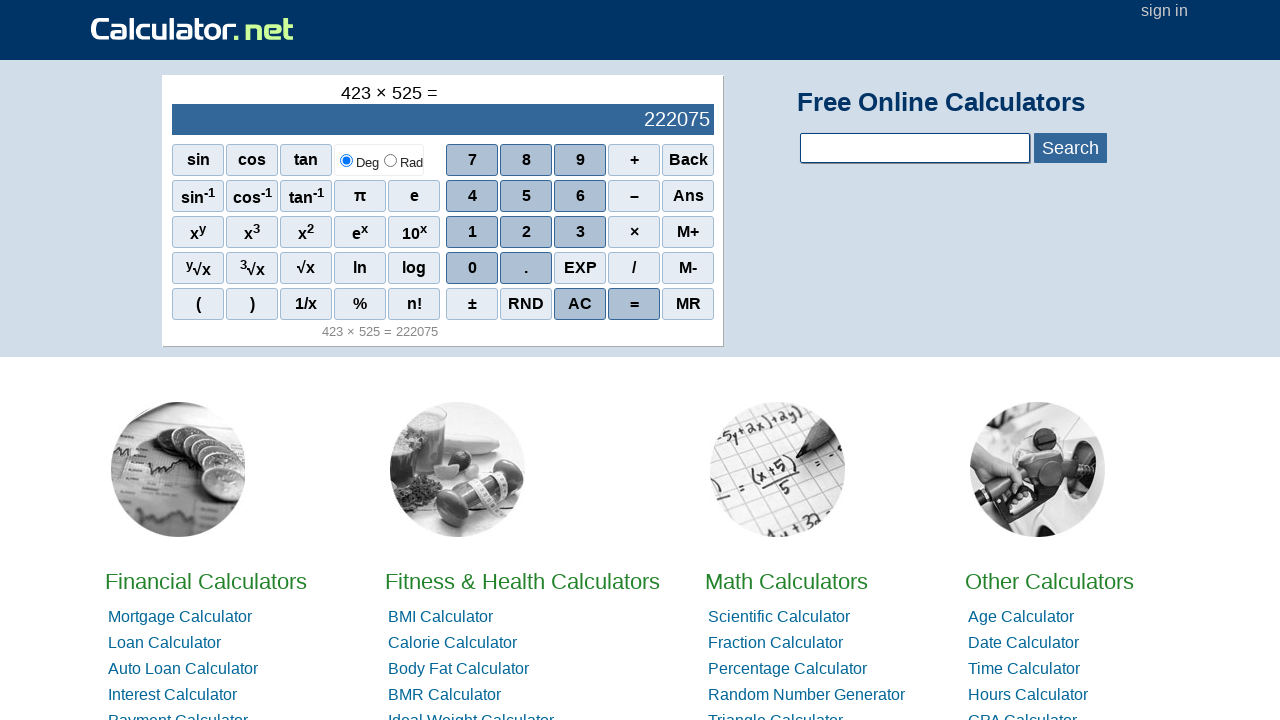